Tests JavaScript alert handling by navigating to a W3Schools tryit page, switching to an iframe, clicking a button to trigger an alert, verifying the alert message, and accepting the alert.

Starting URL: https://www.w3schools.com/js/tryit.asp?filename=tryjs_alert

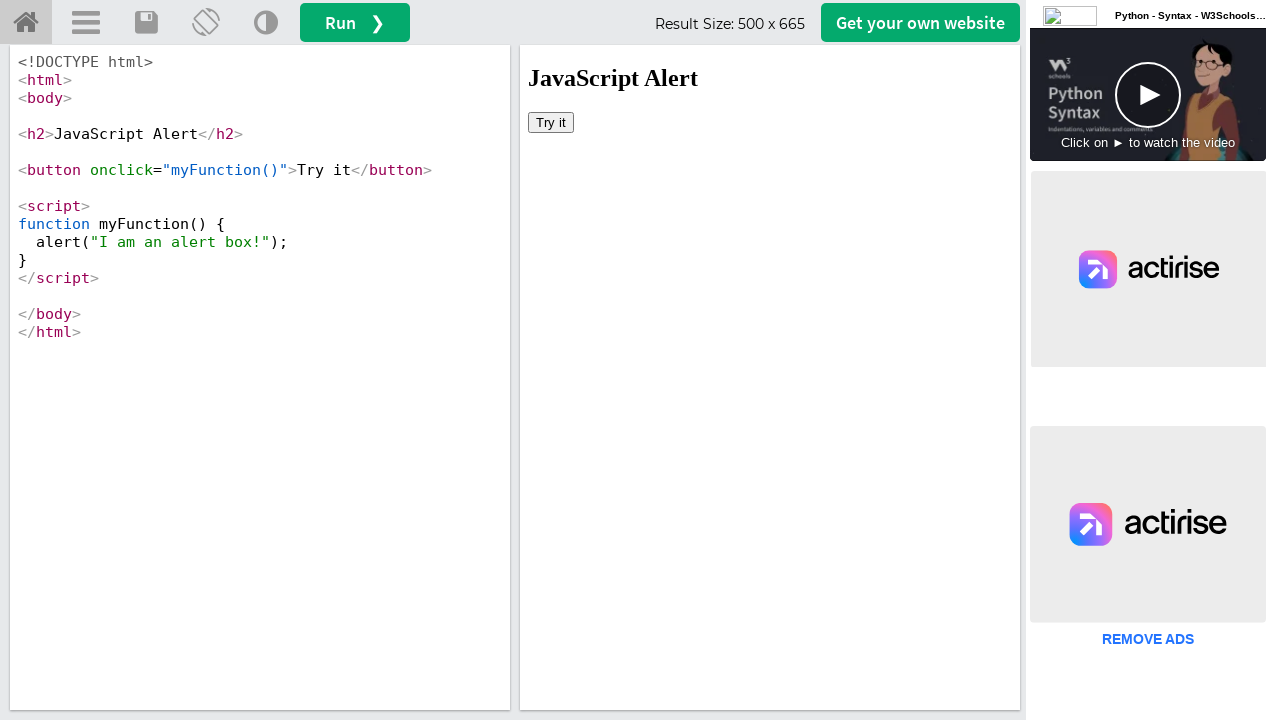

Located the iframeResult iframe
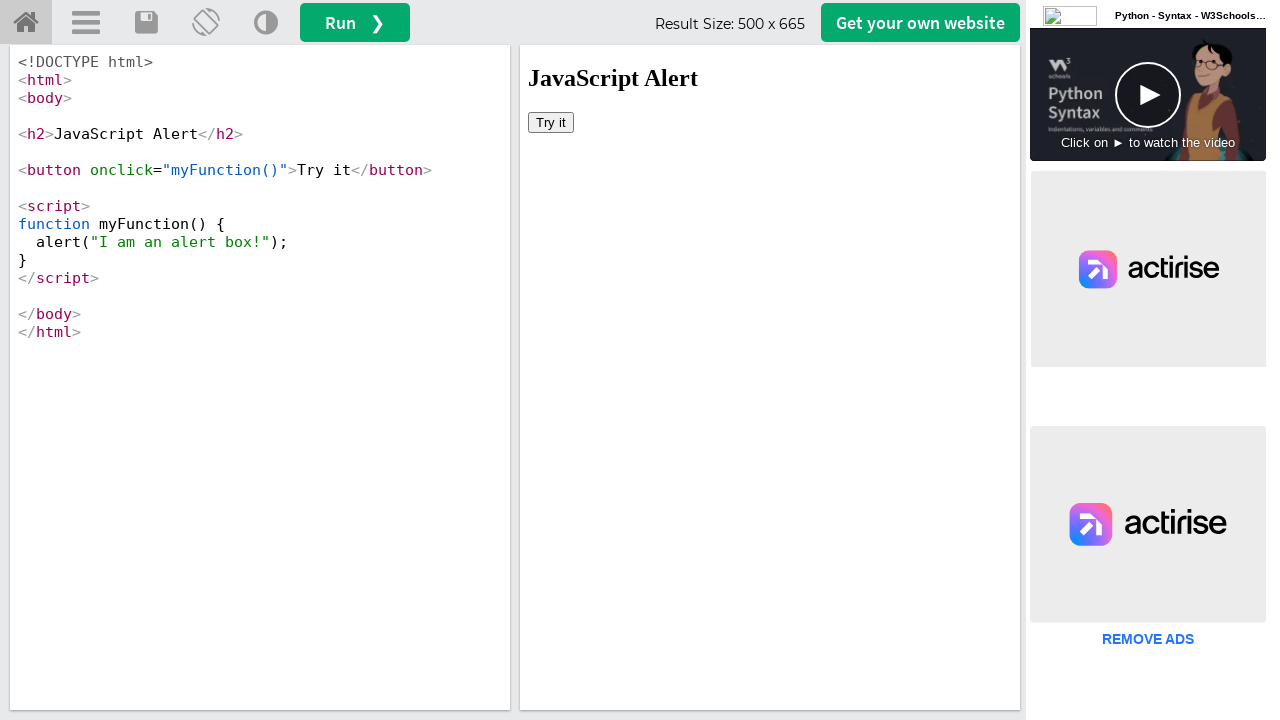

Clicked the Try it button to trigger alert at (551, 122) on #iframeResult >> internal:control=enter-frame >> body > button
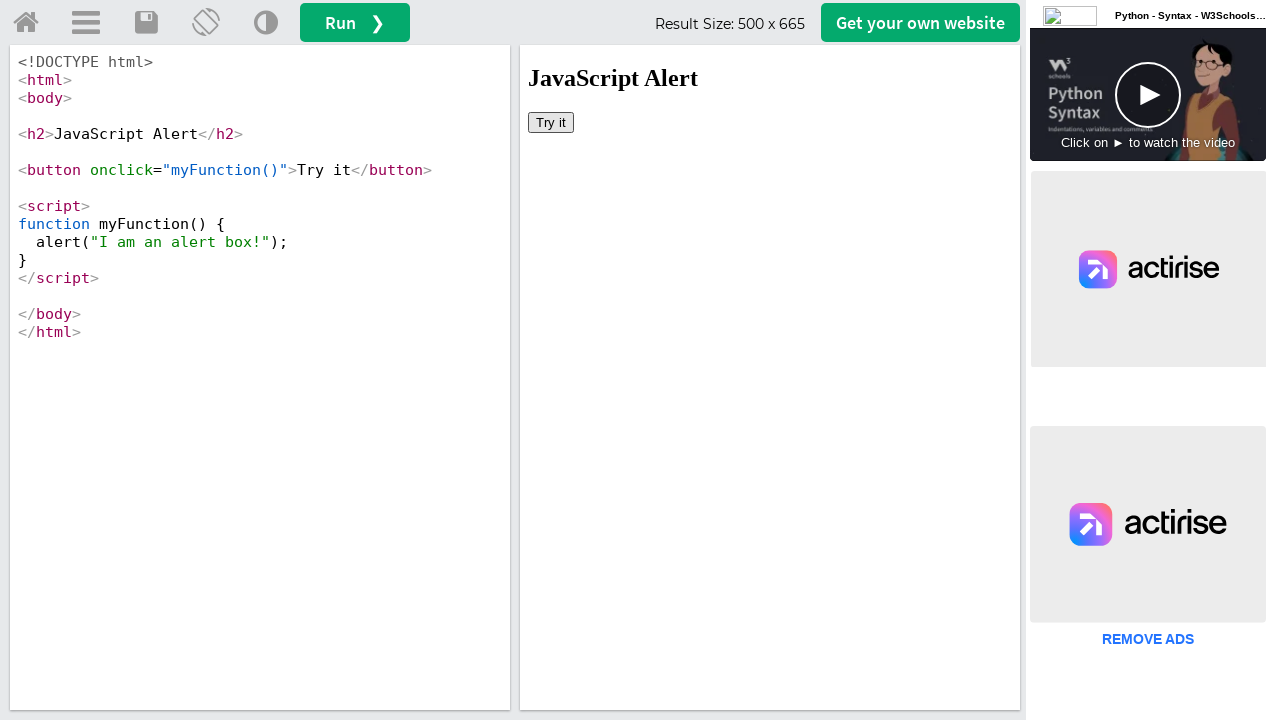

Set up initial alert handler to accept dialogs
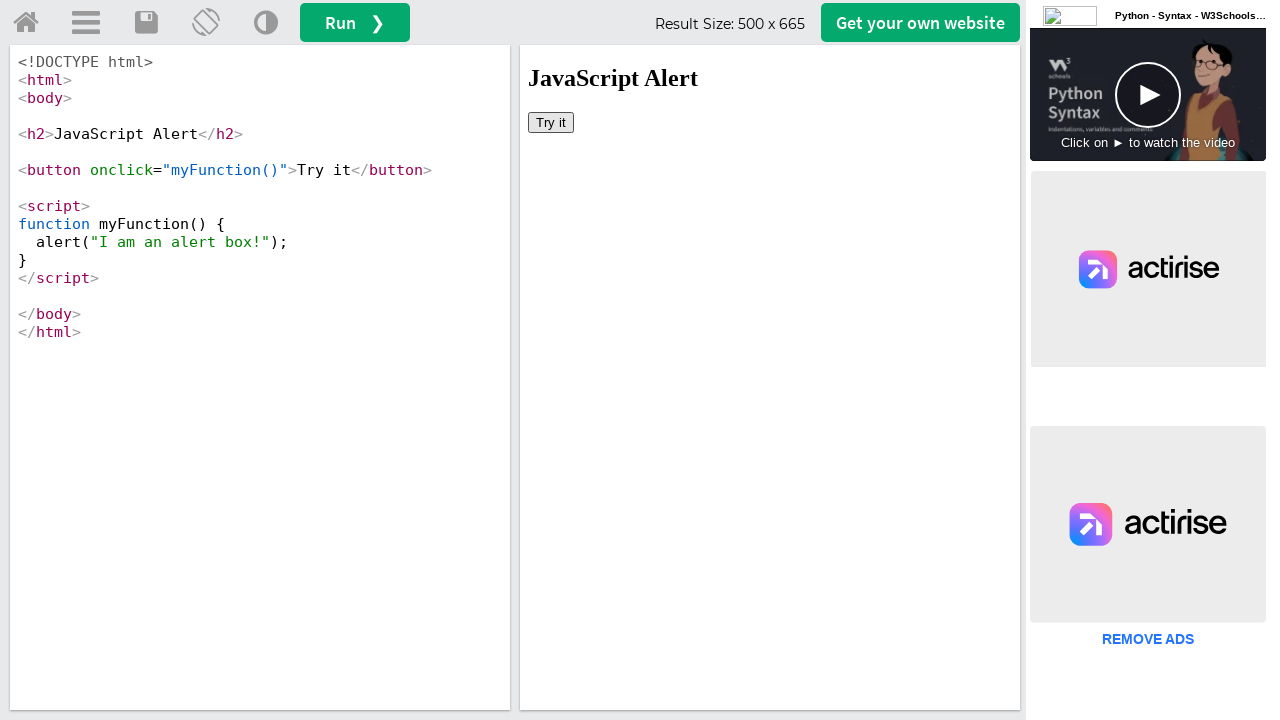

Registered alert handler to verify alert message is 'I am an alert box!'
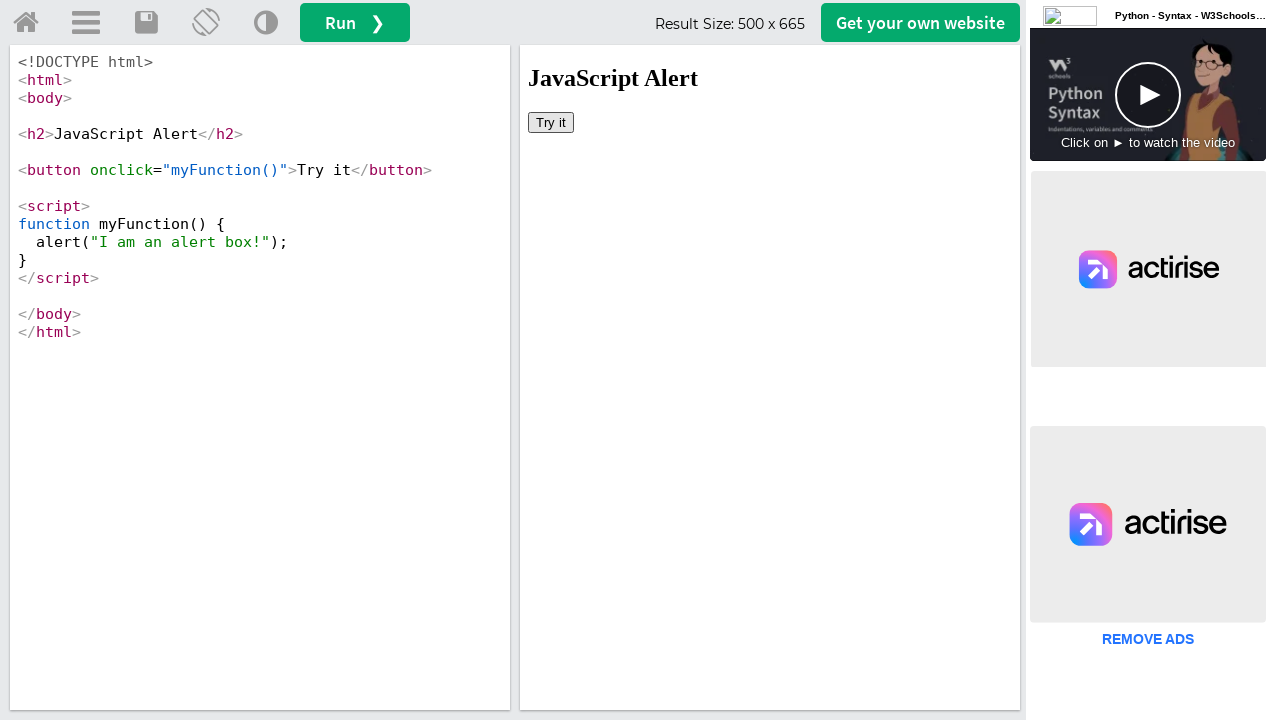

Clicked the Try it button again to verify alert handling works at (551, 122) on #iframeResult >> internal:control=enter-frame >> body > button
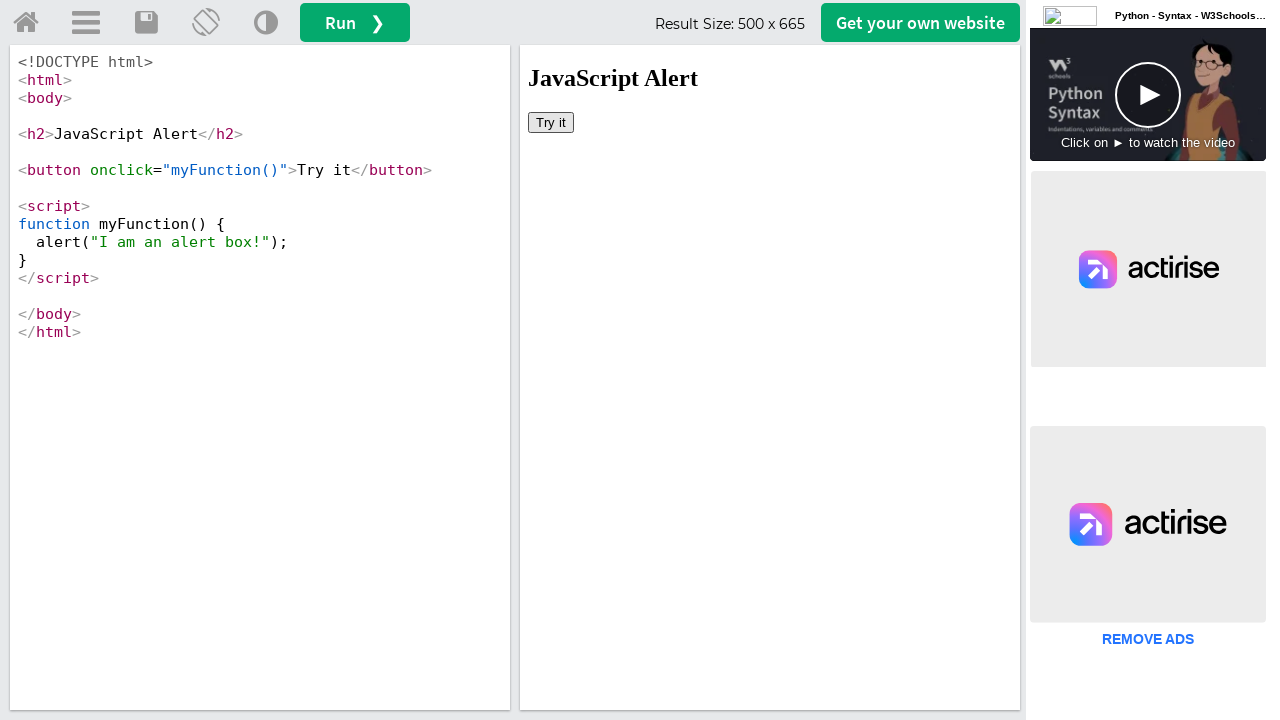

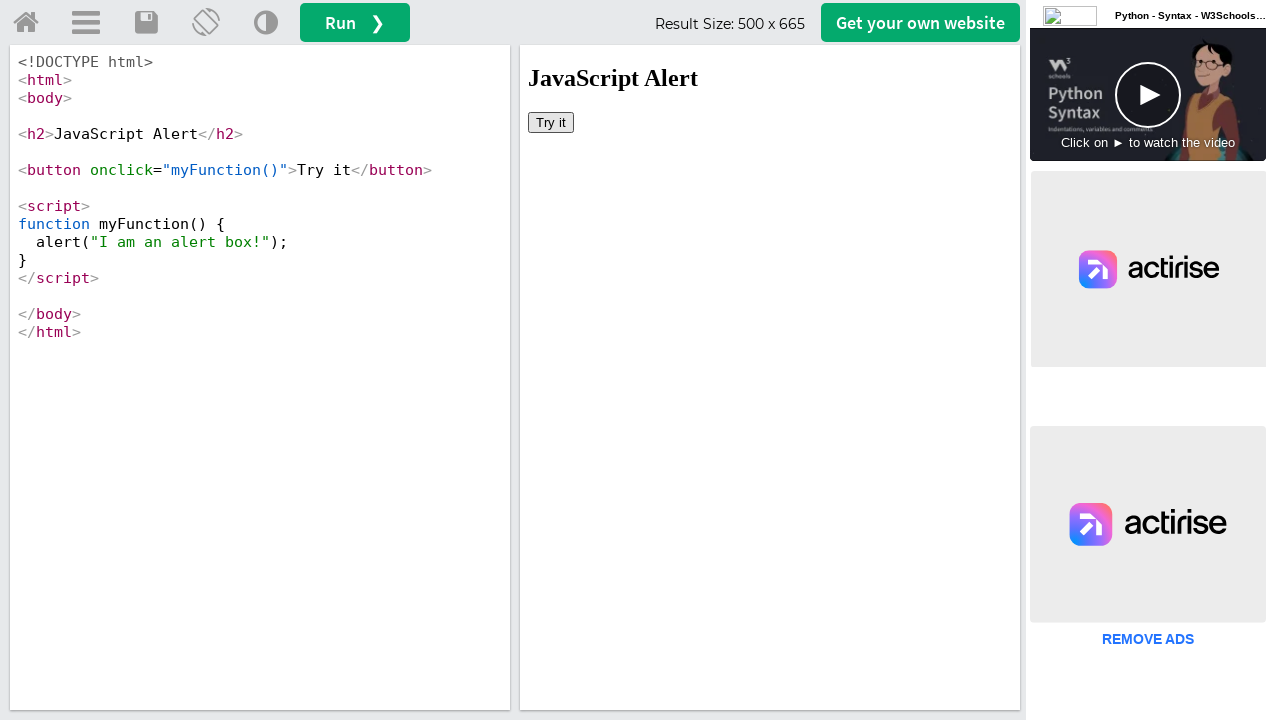